Opens the OpenCart demo homepage and waits for it to load

Starting URL: https://naveenautomationlabs.com/opencart/index.php?route=common/home

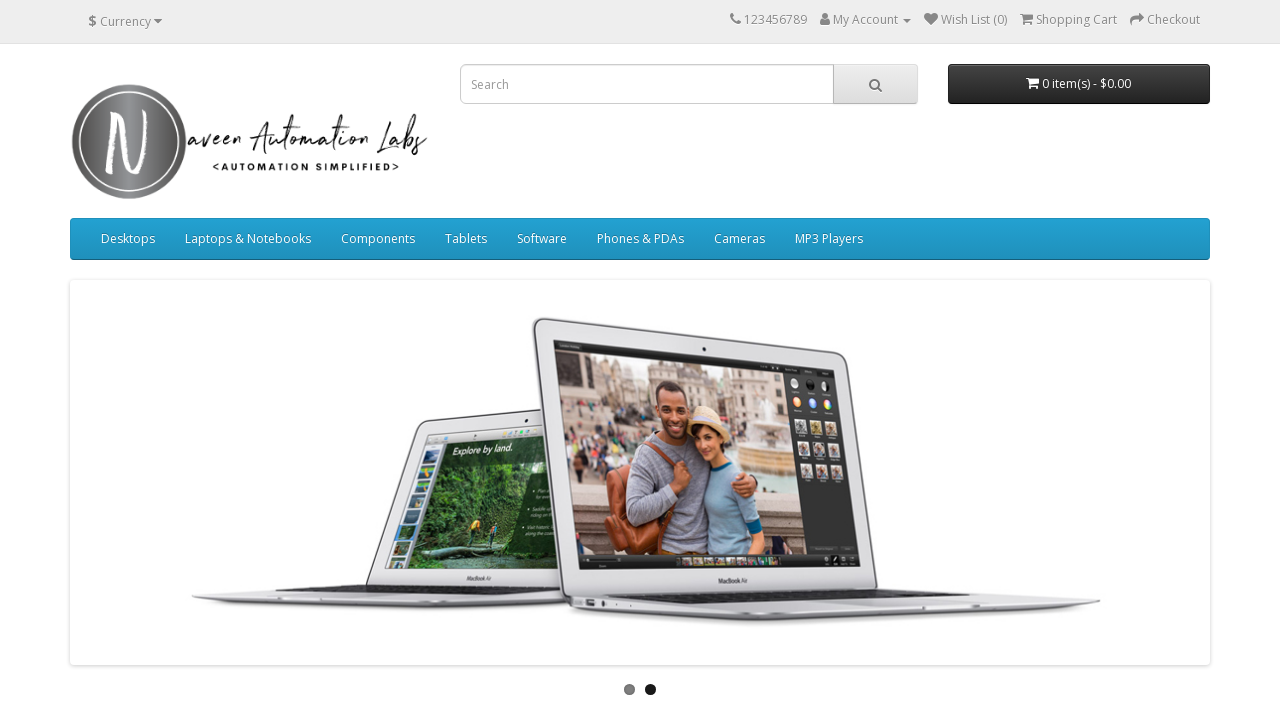

Waited for DOM content to load on OpenCart homepage
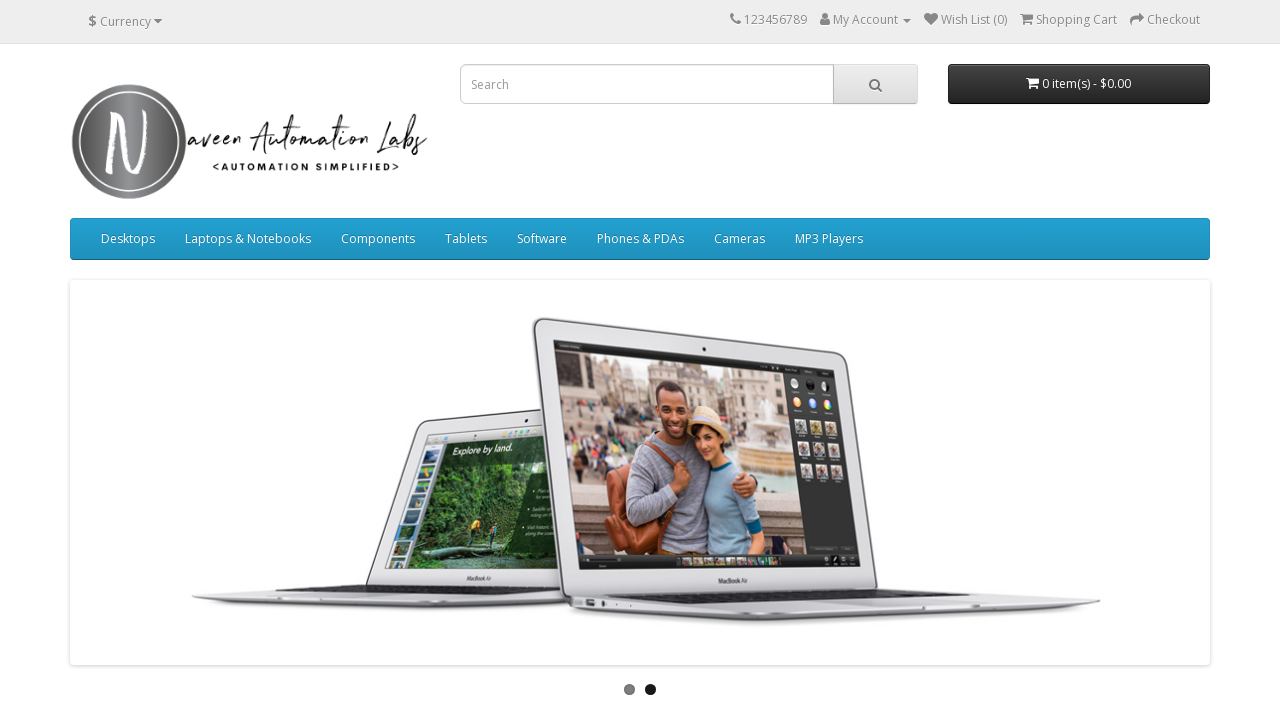

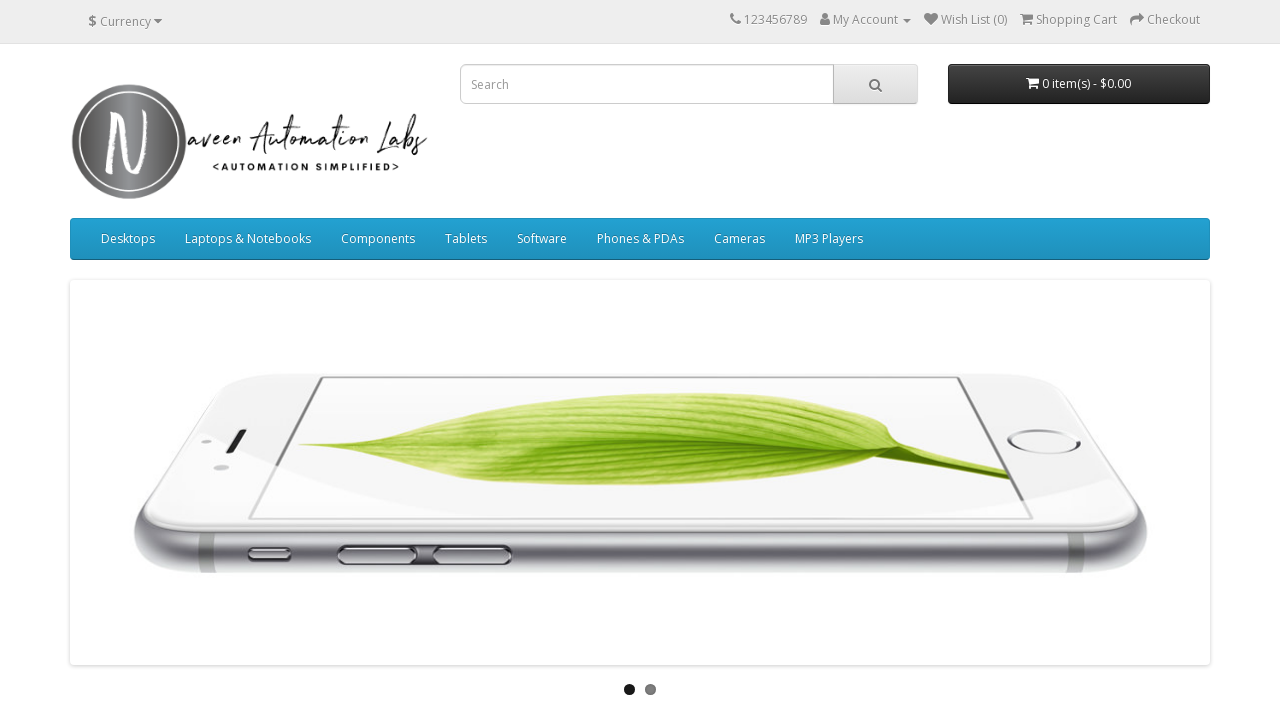